Tests clicking the "Get started" button while holding the Shift modifier key

Starting URL: https://playwright.dev/

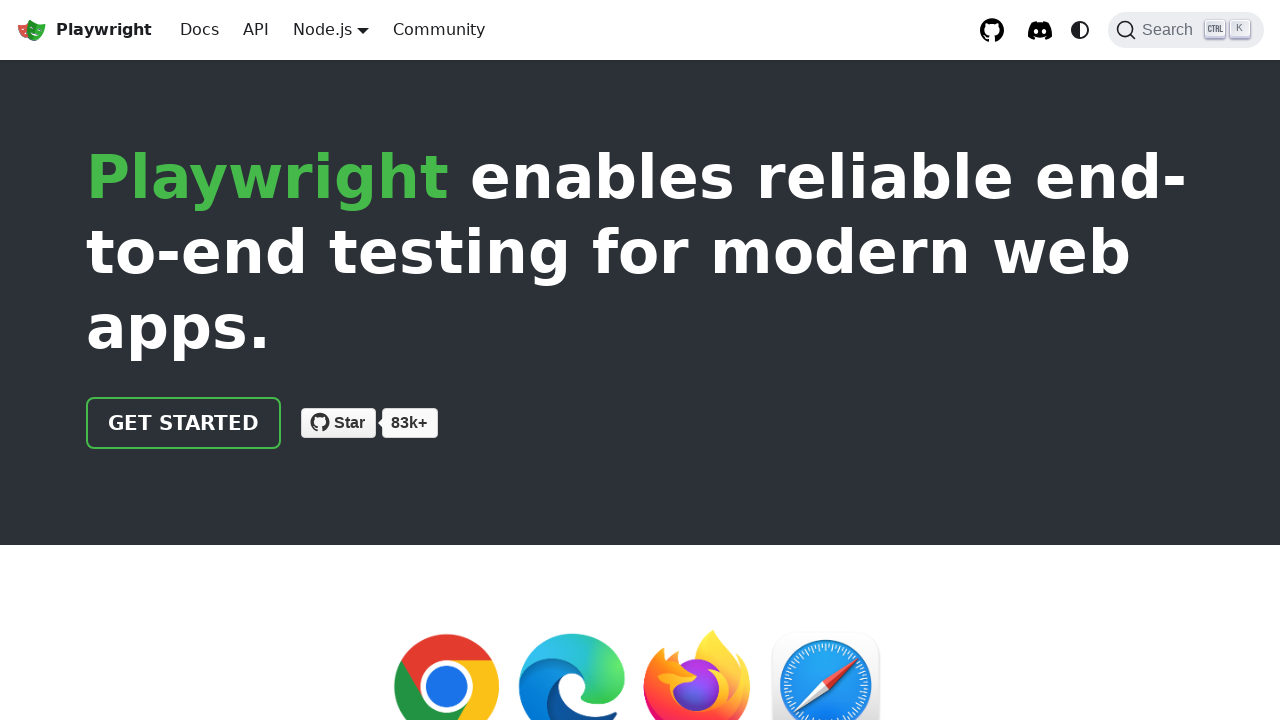

Clicked 'Get started' button while holding Shift modifier key at (184, 423) on internal:text="Get started"i
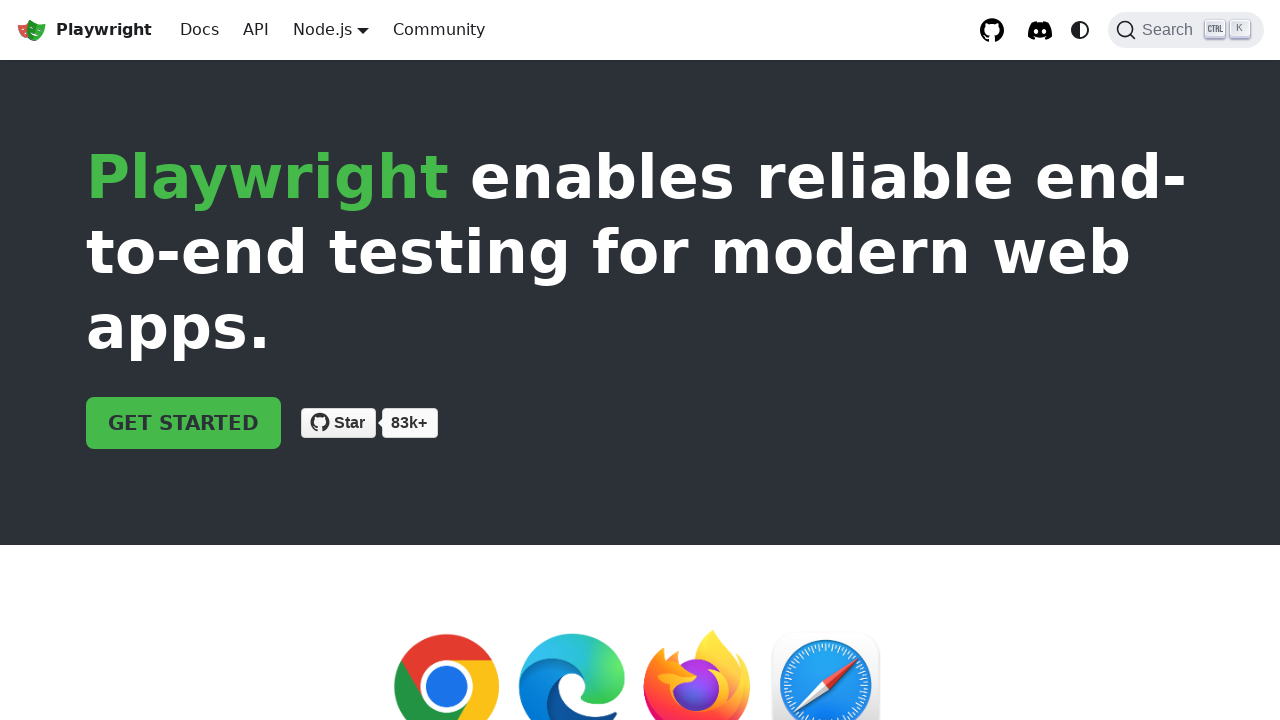

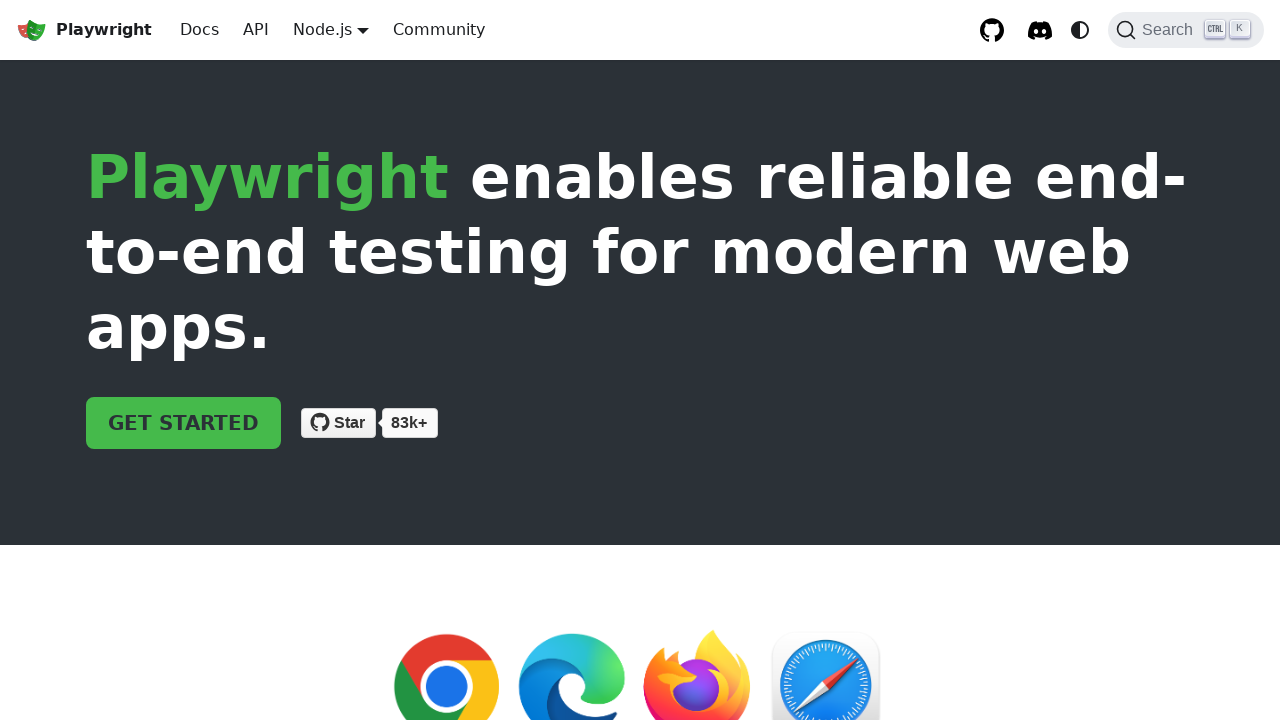